Tests dynamic element loading by clicking a start button and waiting for a welcome message to appear on the page

Starting URL: https://syntaxprojects.com/dynamic-elements-loading.php

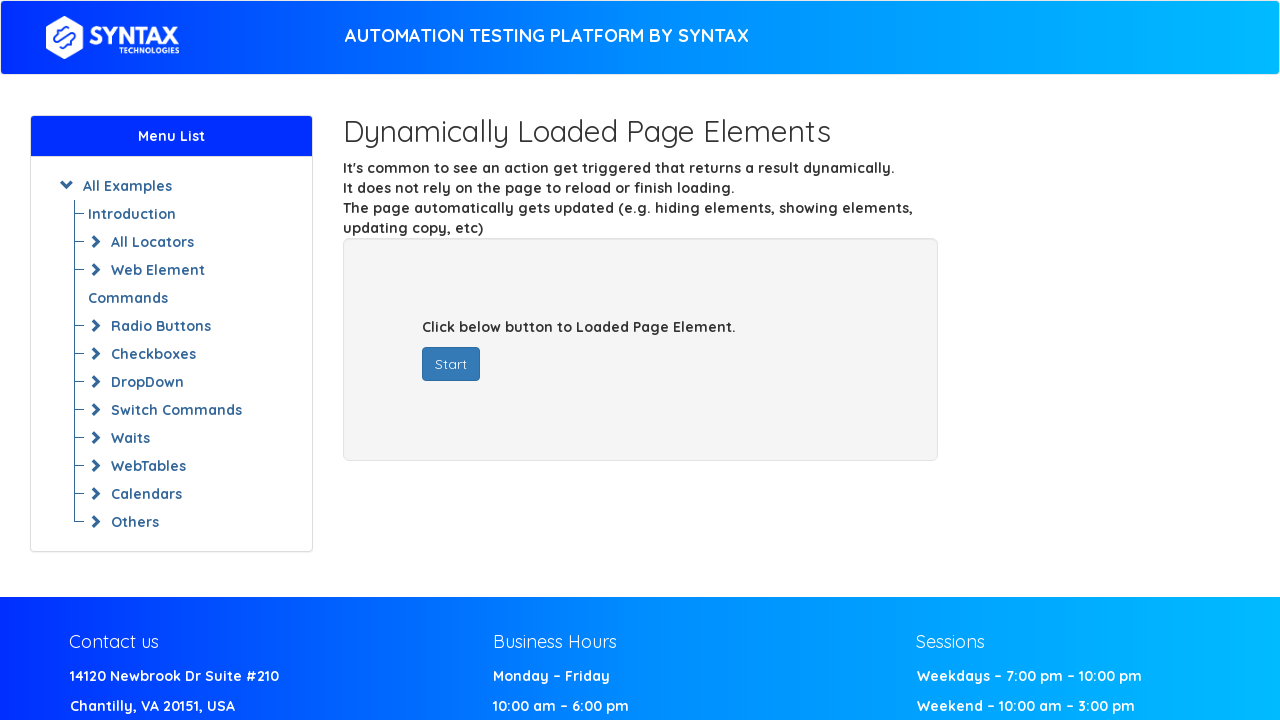

Clicked the start button to trigger dynamic element loading at (451, 364) on #startButton
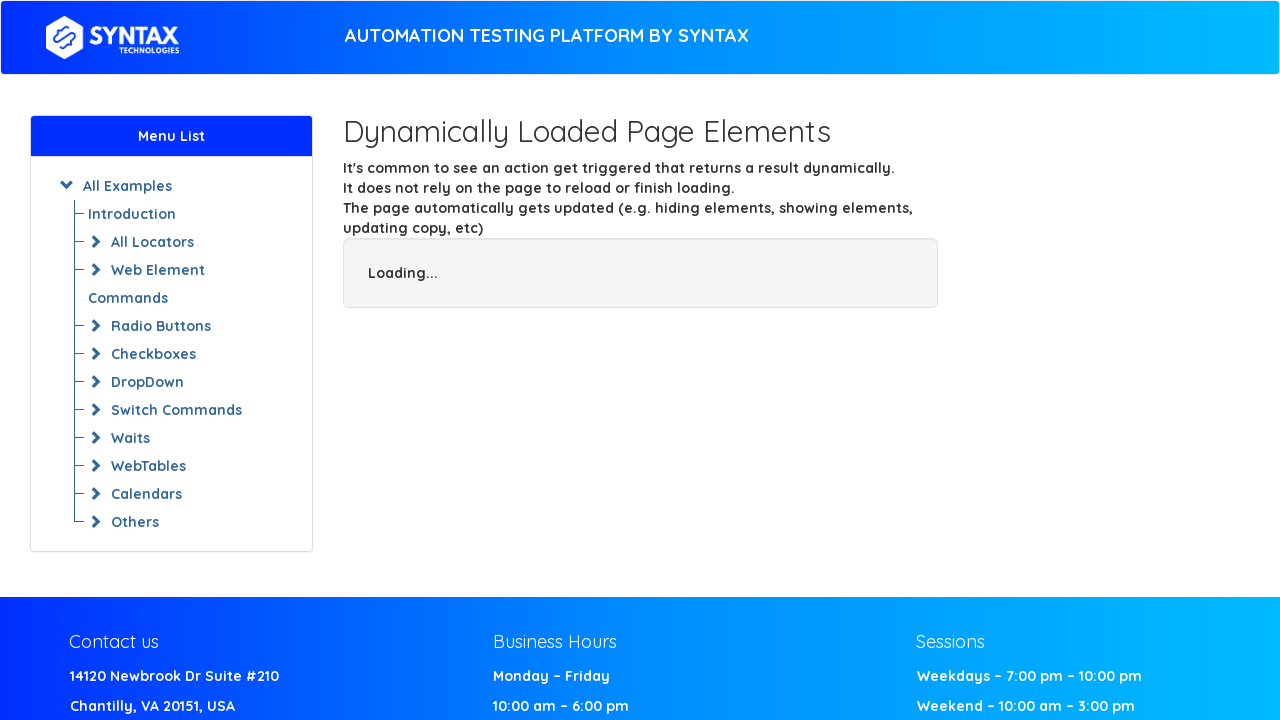

Welcome message appeared on the page
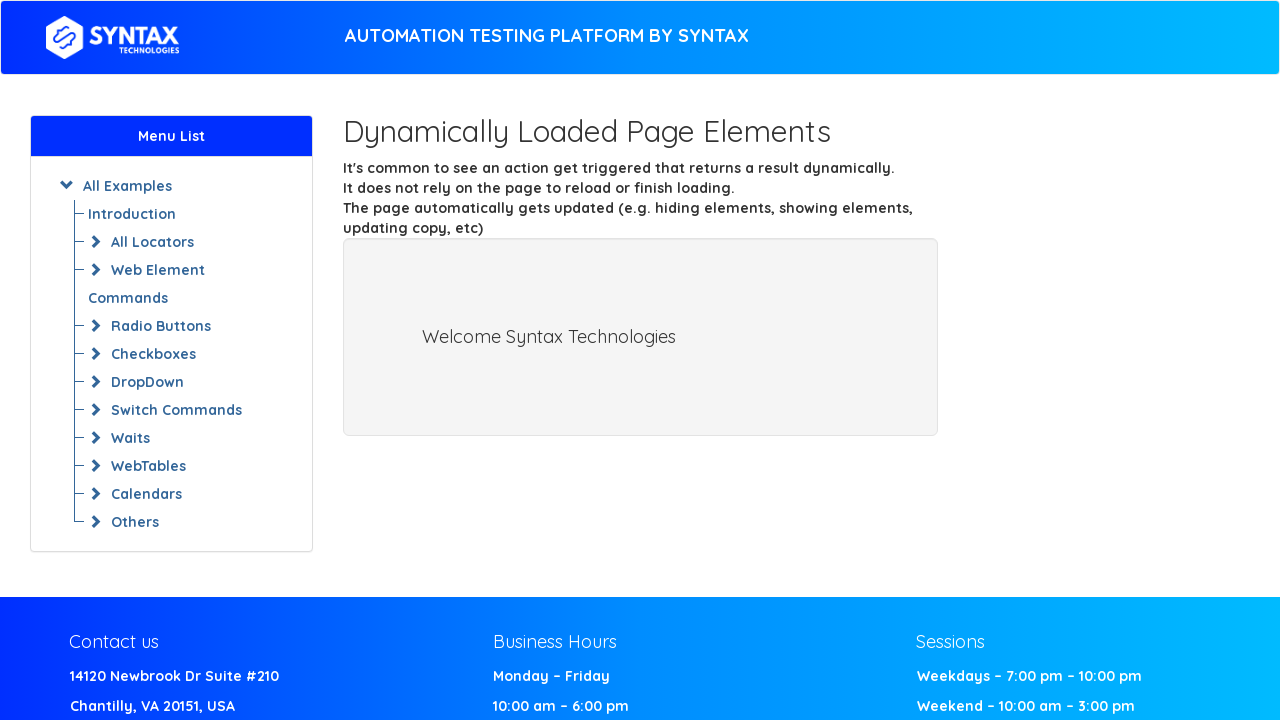

Located the welcome element
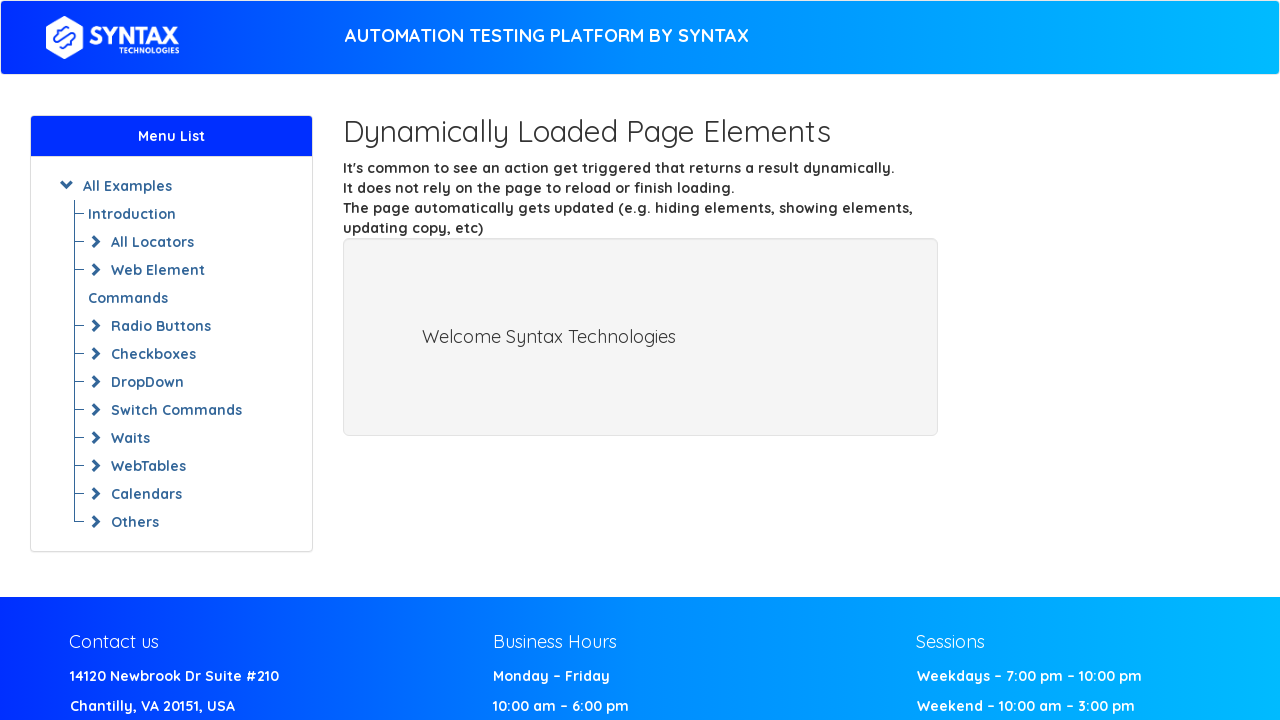

Retrieved welcome text: 'Welcome Syntax Technologies'
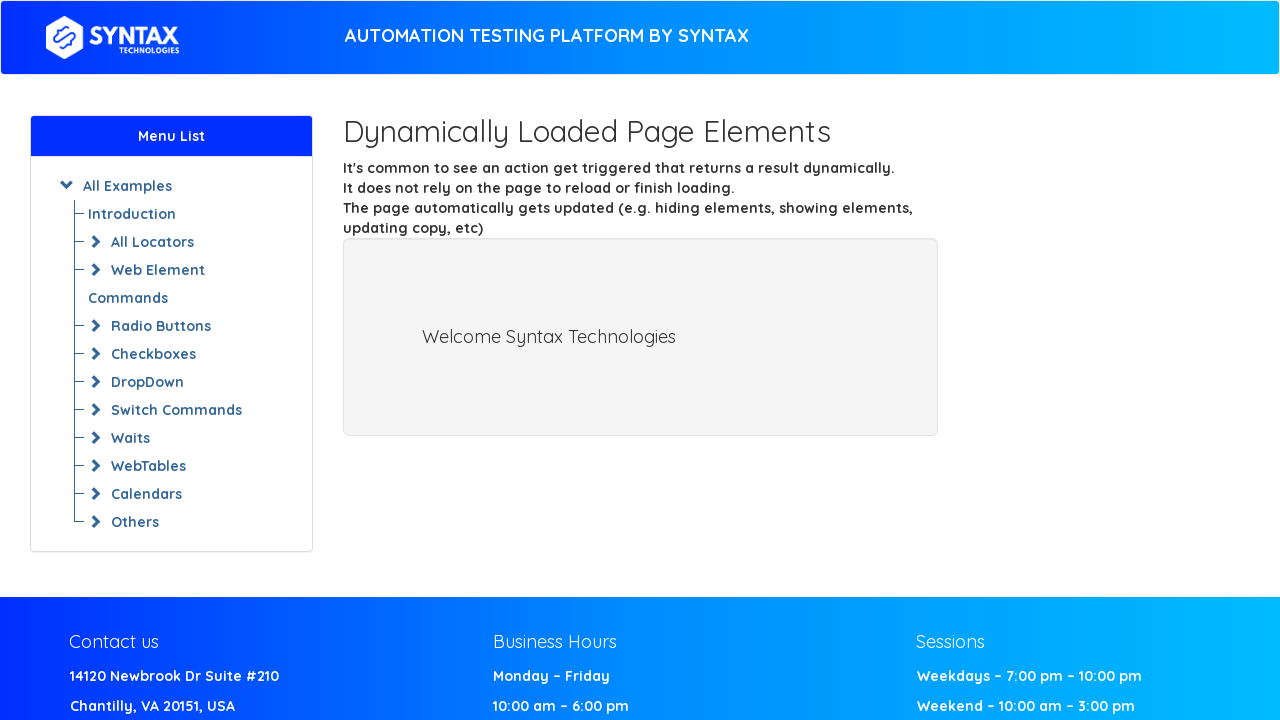

Printed welcome text to console
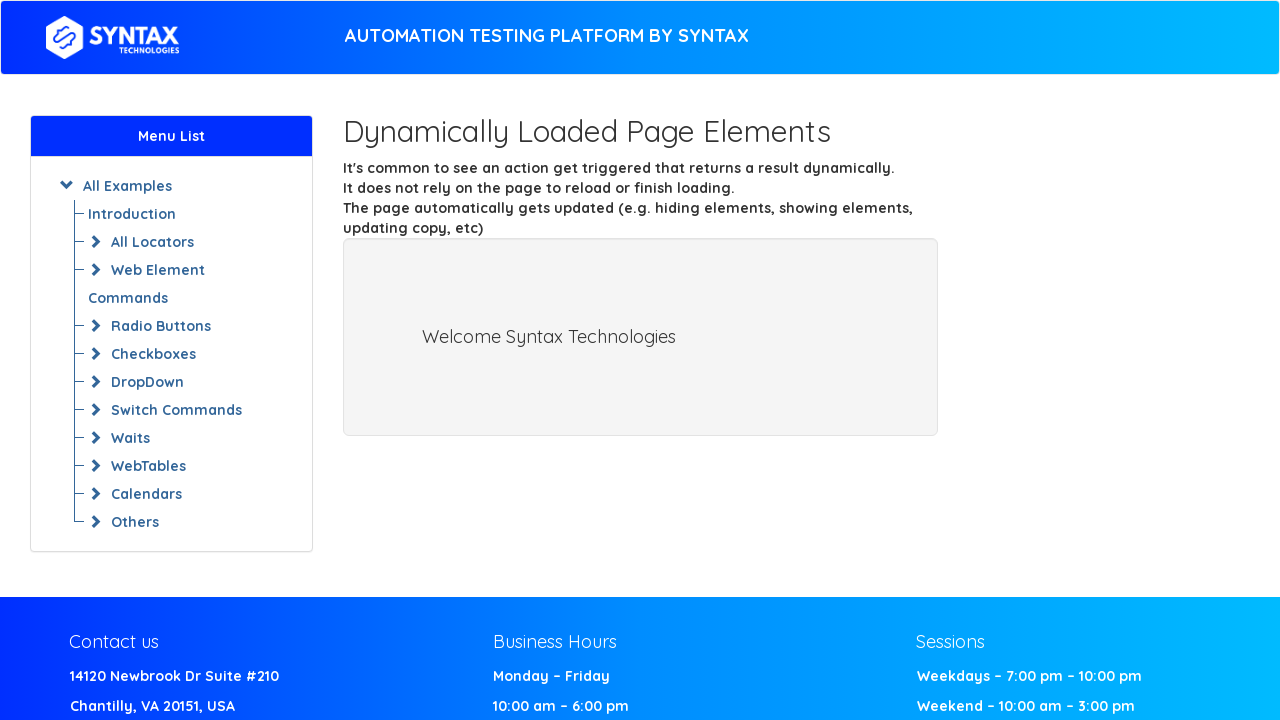

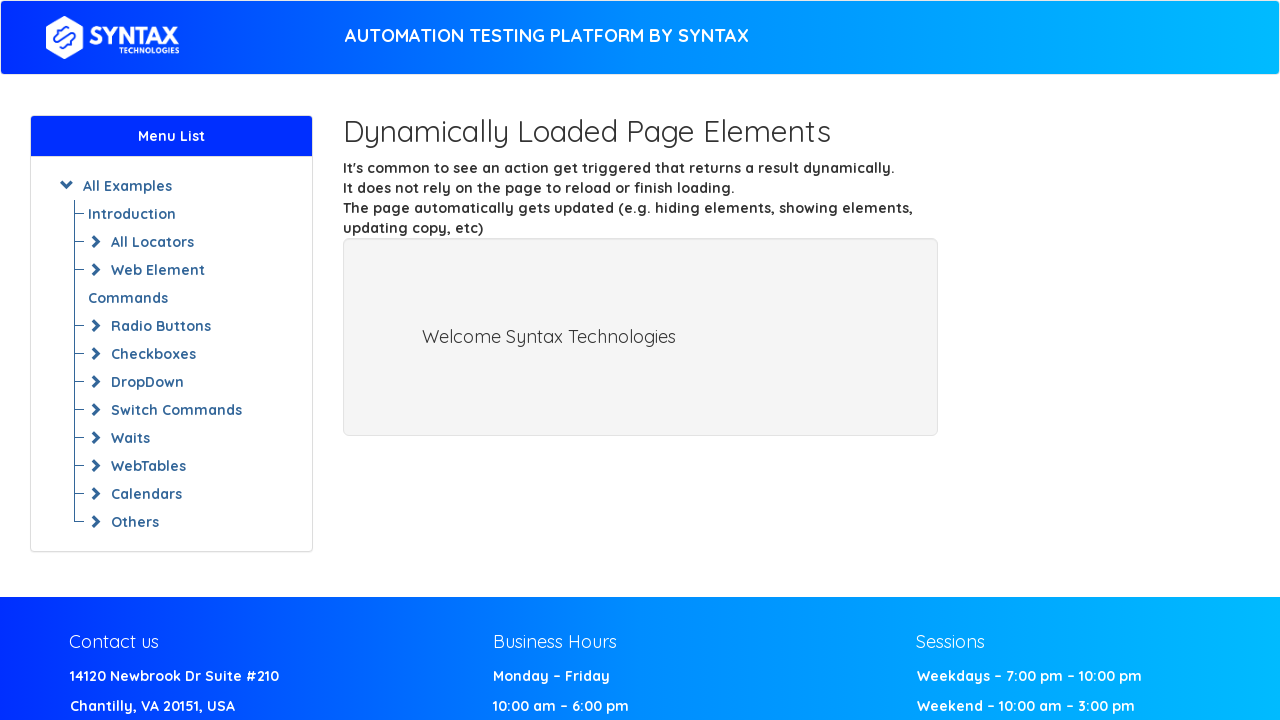